Tests filling a date picker input field directly with a date string and verifying the value

Starting URL: https://testautomationpractice.blogspot.com/

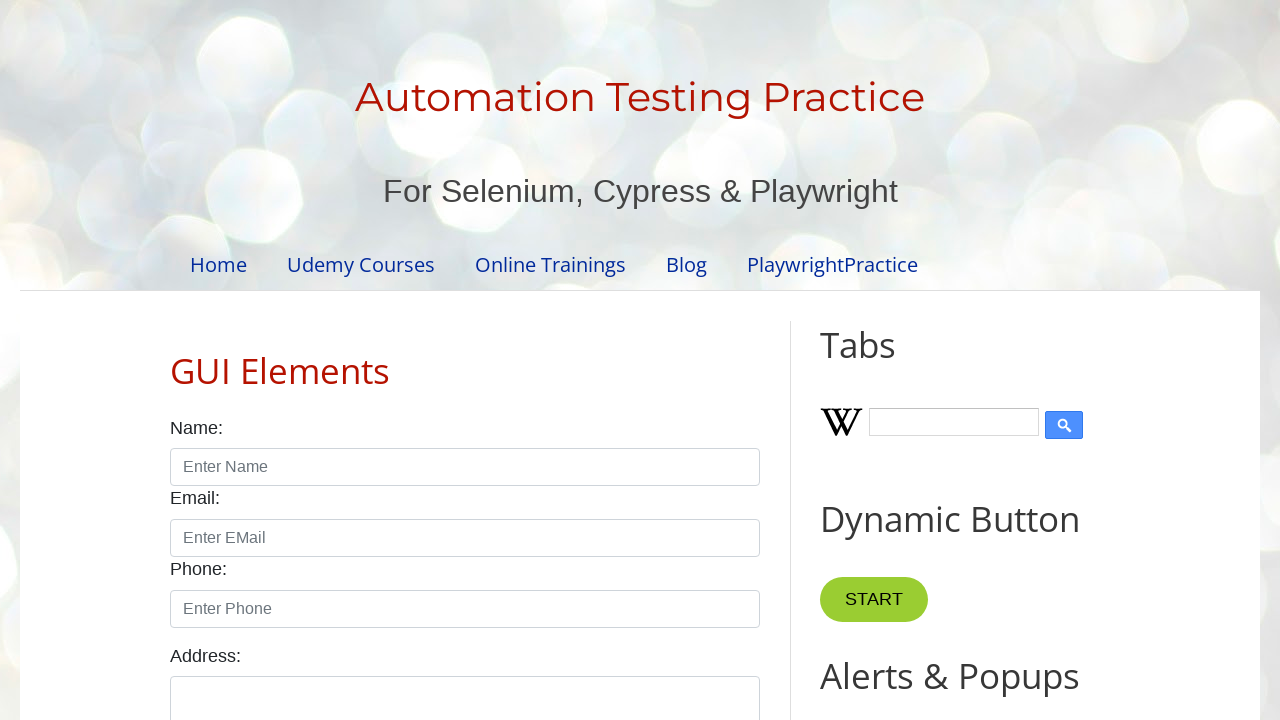

Filled datepicker input field with date '12/29/2024' on #datepicker
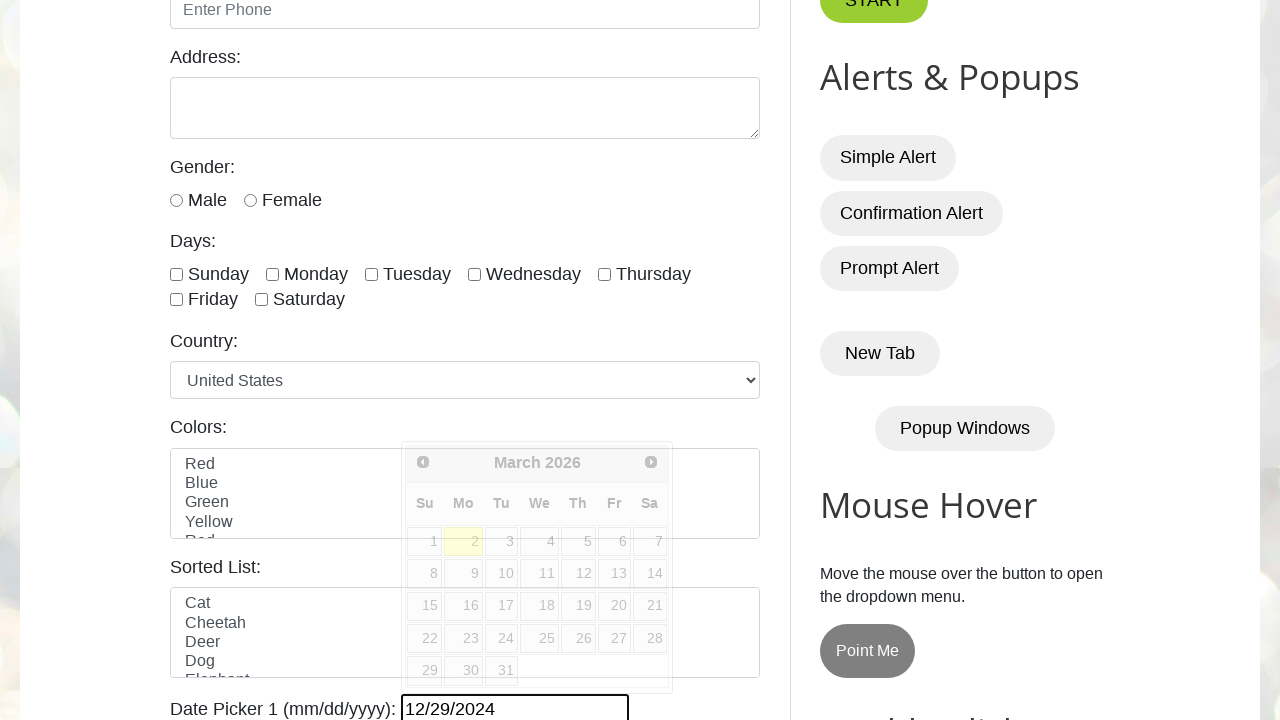

Waited 500ms for datepicker value to be processed
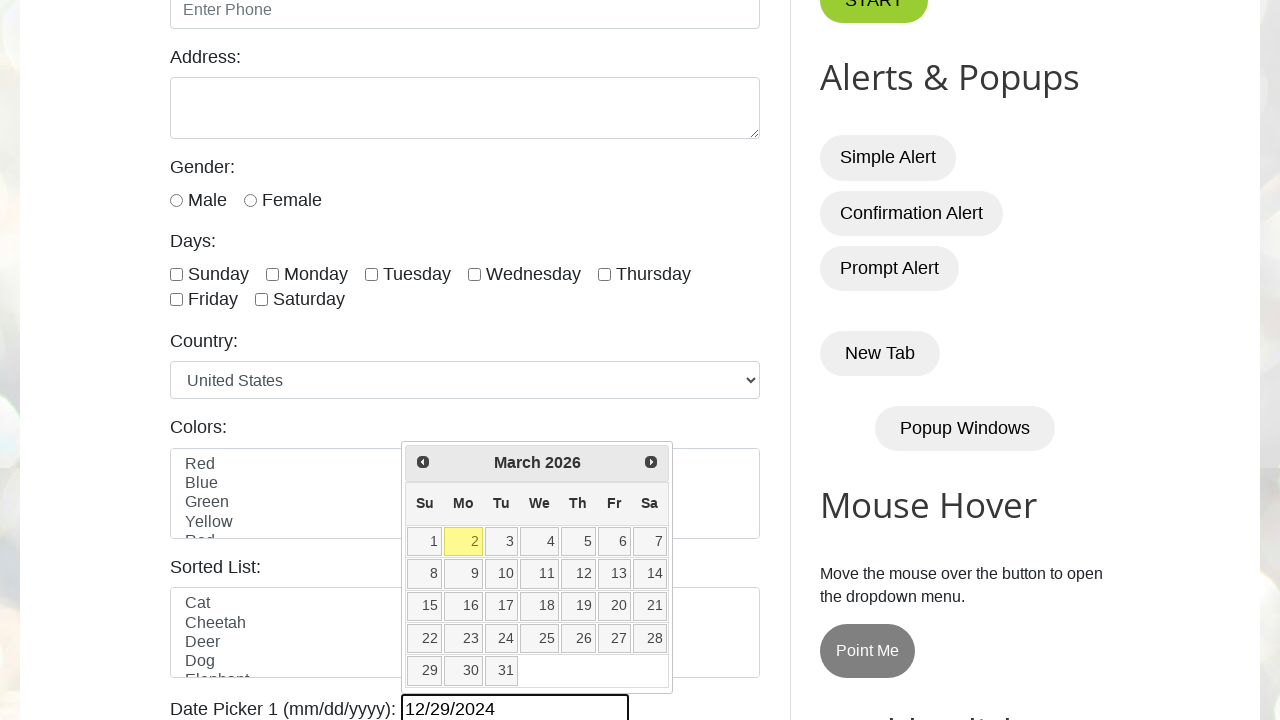

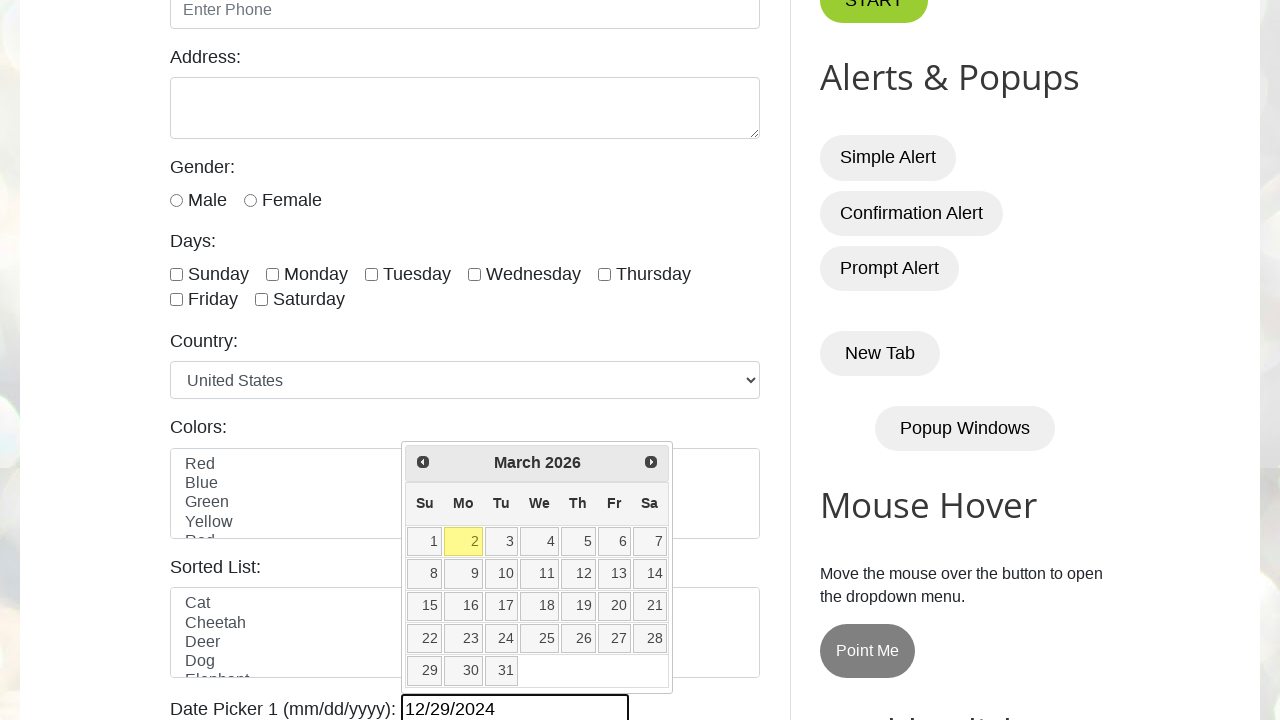